Tests that edits are cancelled when pressing Escape key

Starting URL: https://demo.playwright.dev/todomvc

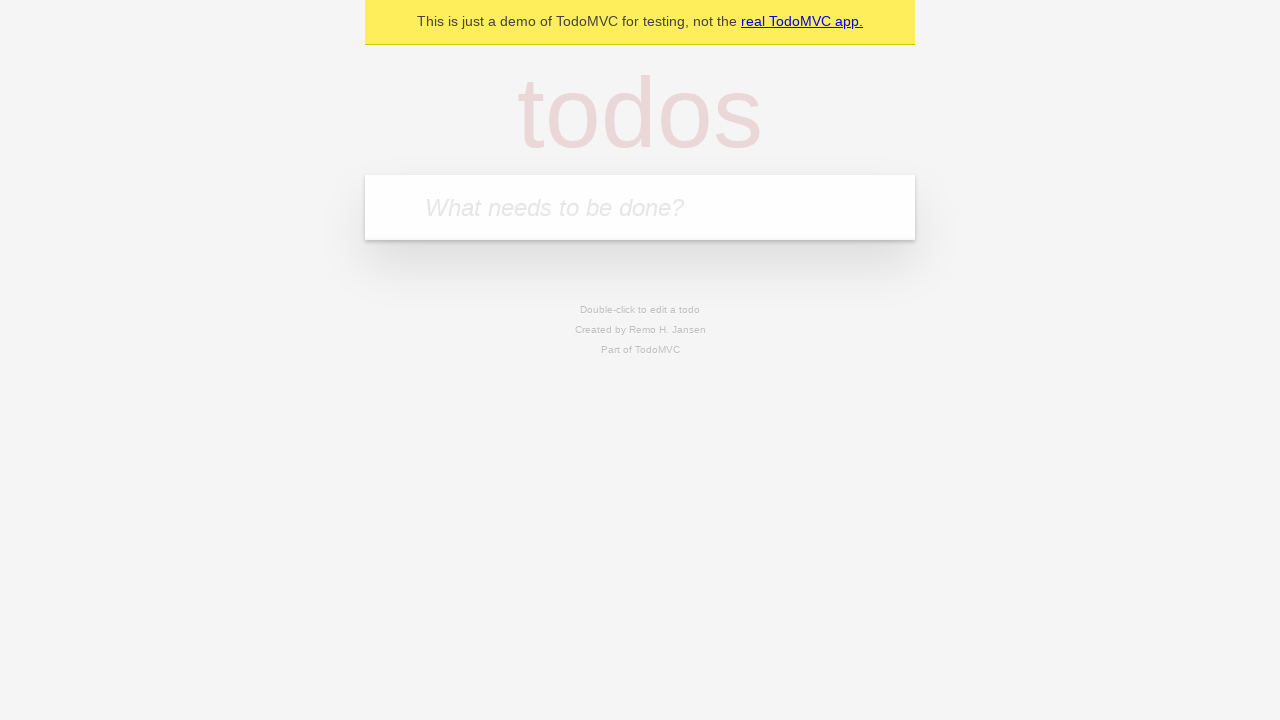

Filled todo input with 'buy some cheese' on internal:attr=[placeholder="What needs to be done?"i]
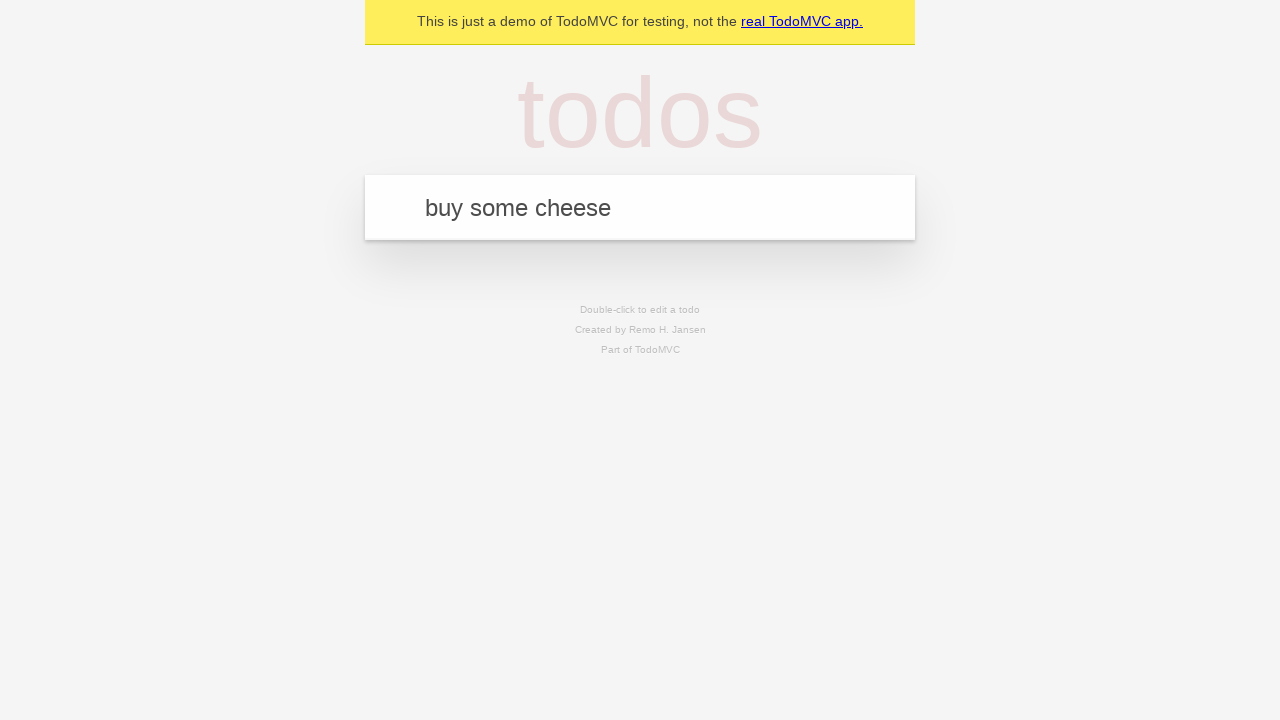

Pressed Enter to create first todo on internal:attr=[placeholder="What needs to be done?"i]
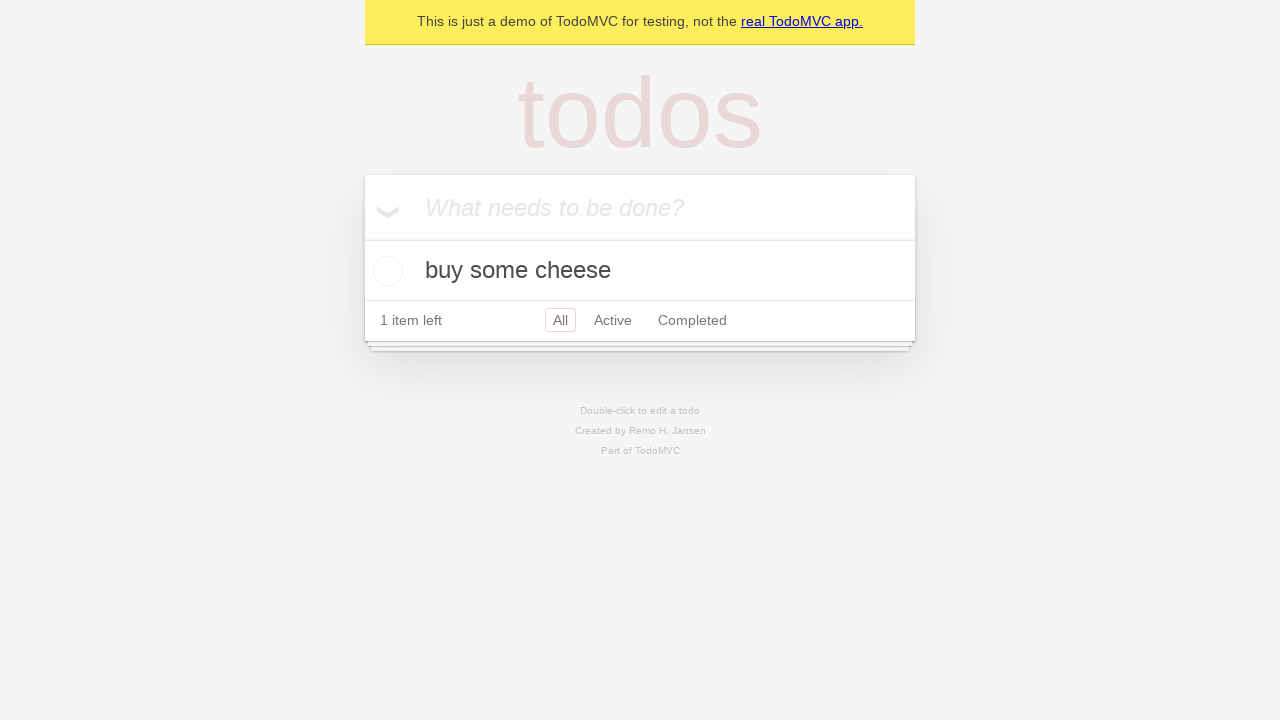

Filled todo input with 'feed the cat' on internal:attr=[placeholder="What needs to be done?"i]
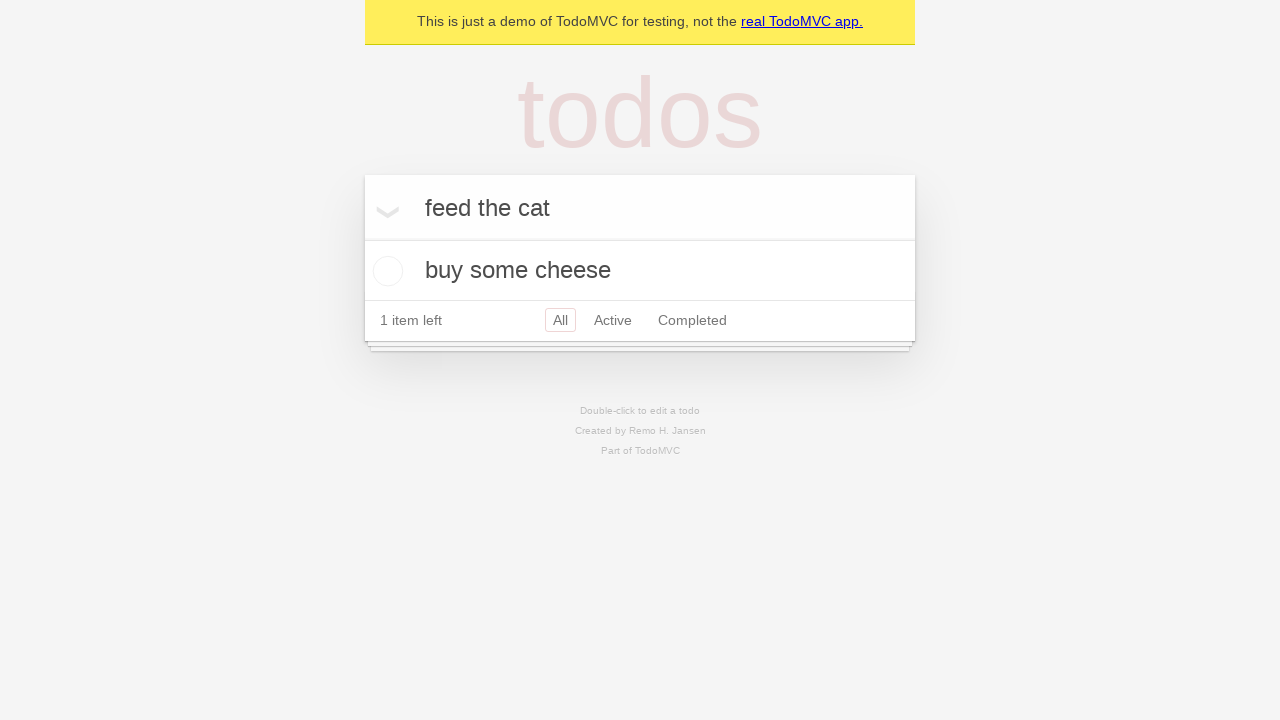

Pressed Enter to create second todo on internal:attr=[placeholder="What needs to be done?"i]
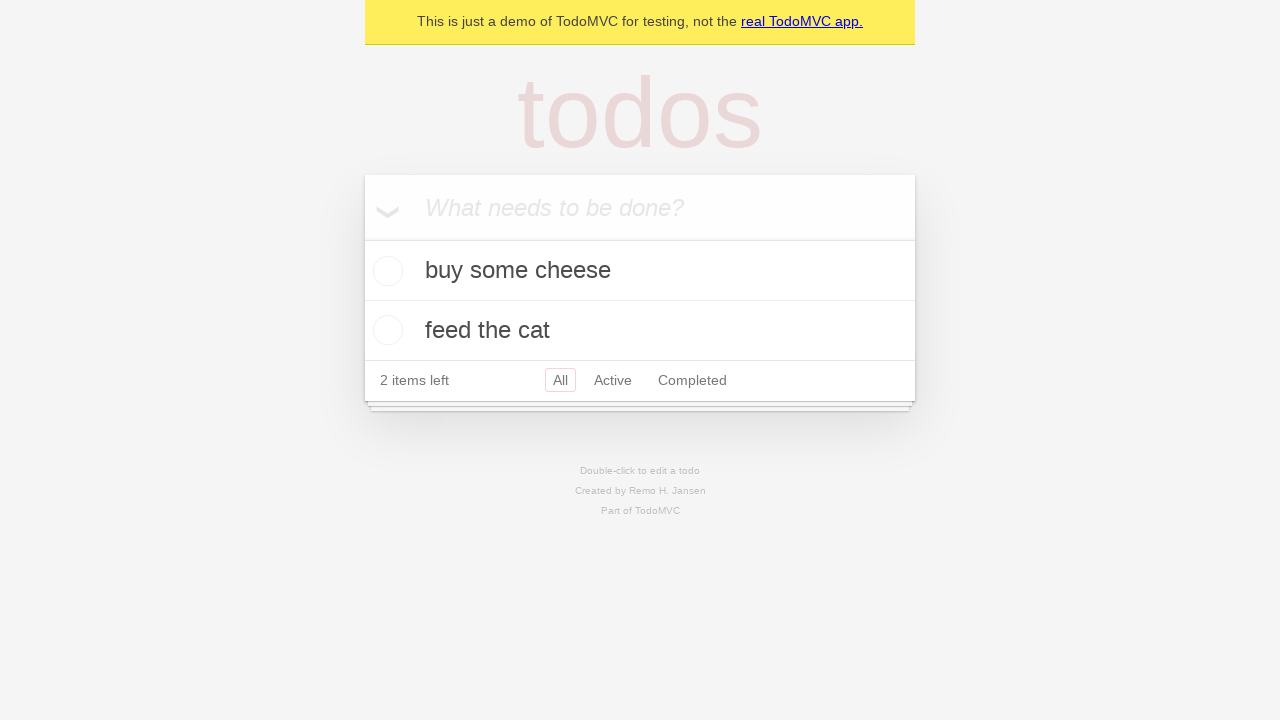

Filled todo input with 'book a doctors appointment' on internal:attr=[placeholder="What needs to be done?"i]
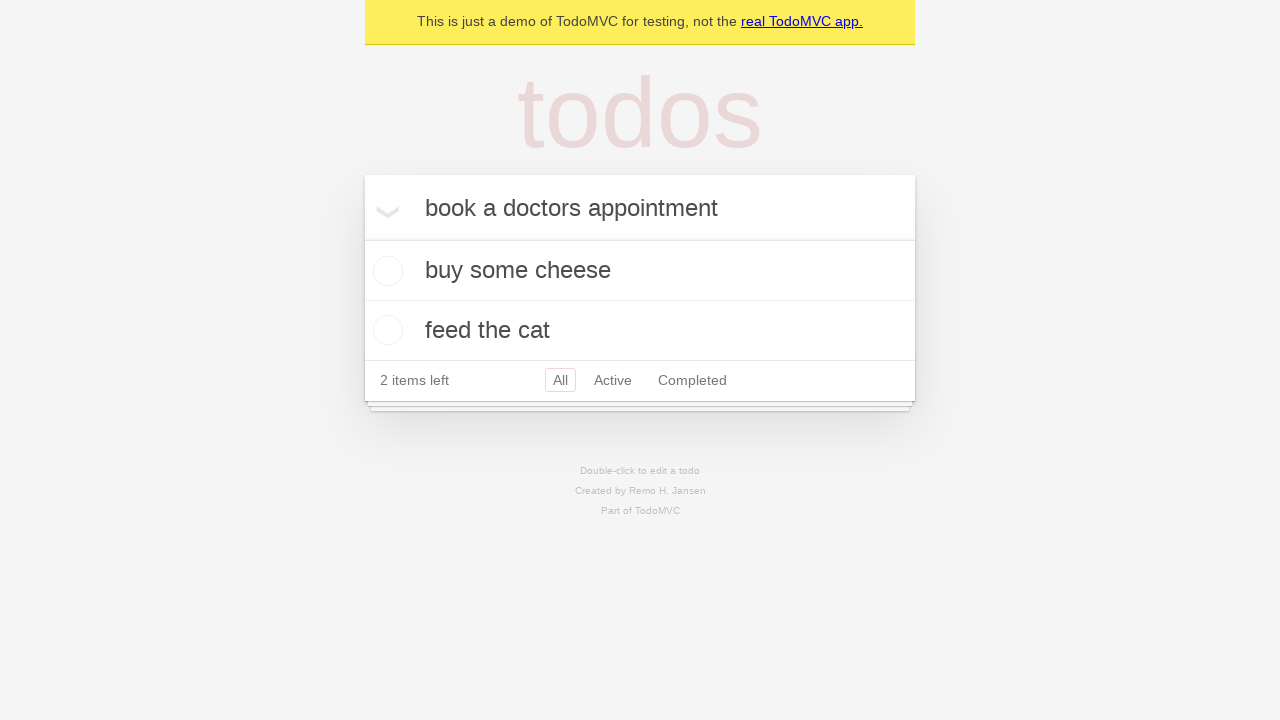

Pressed Enter to create third todo on internal:attr=[placeholder="What needs to be done?"i]
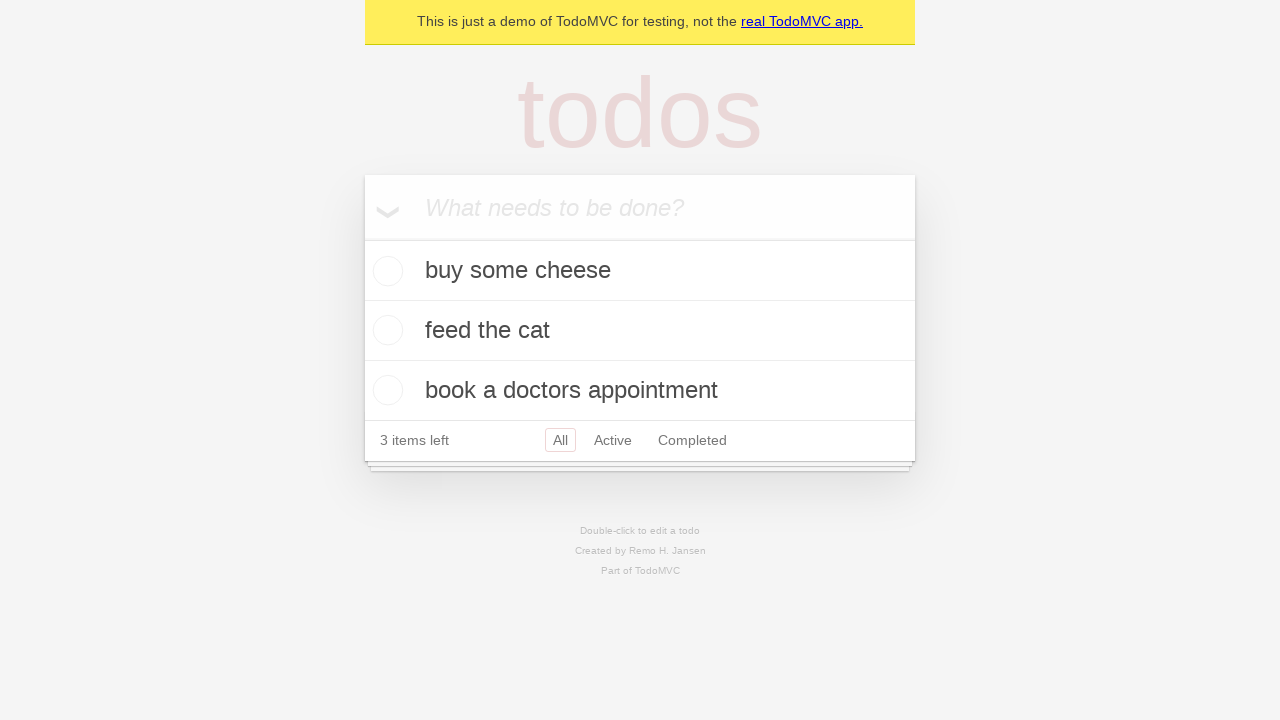

Waited for all three todo items to appear
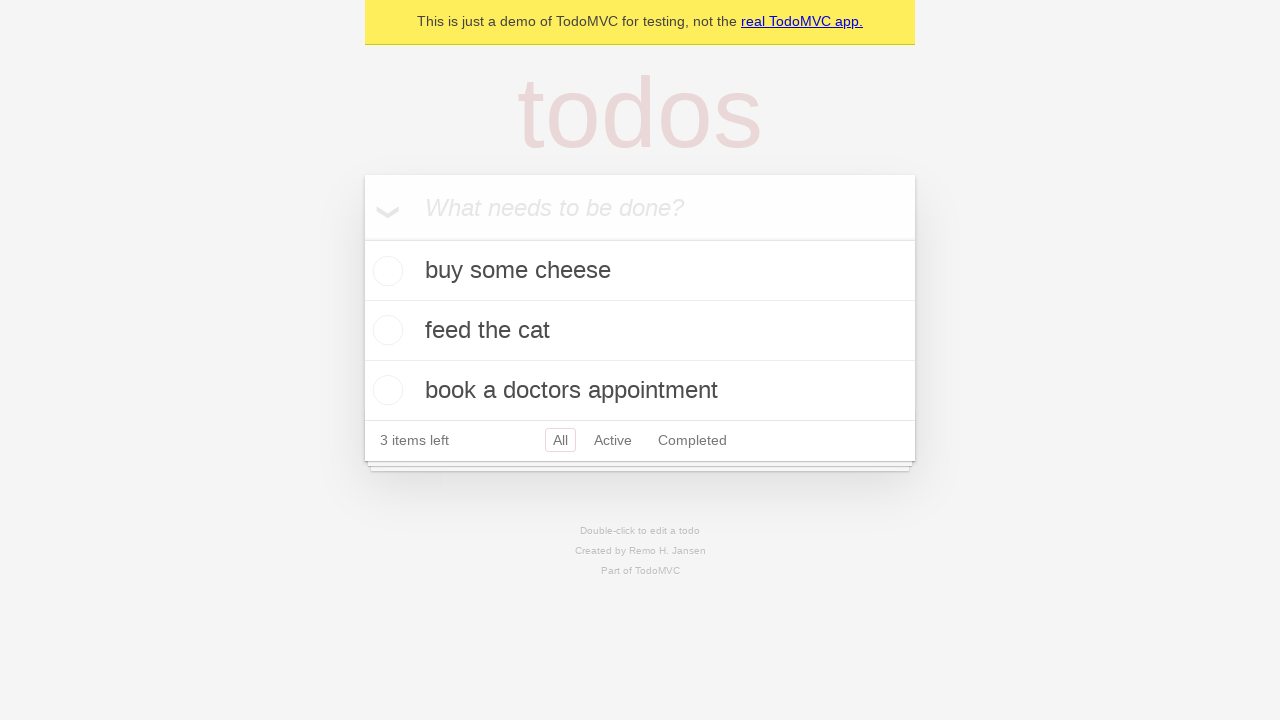

Retrieved all todo items
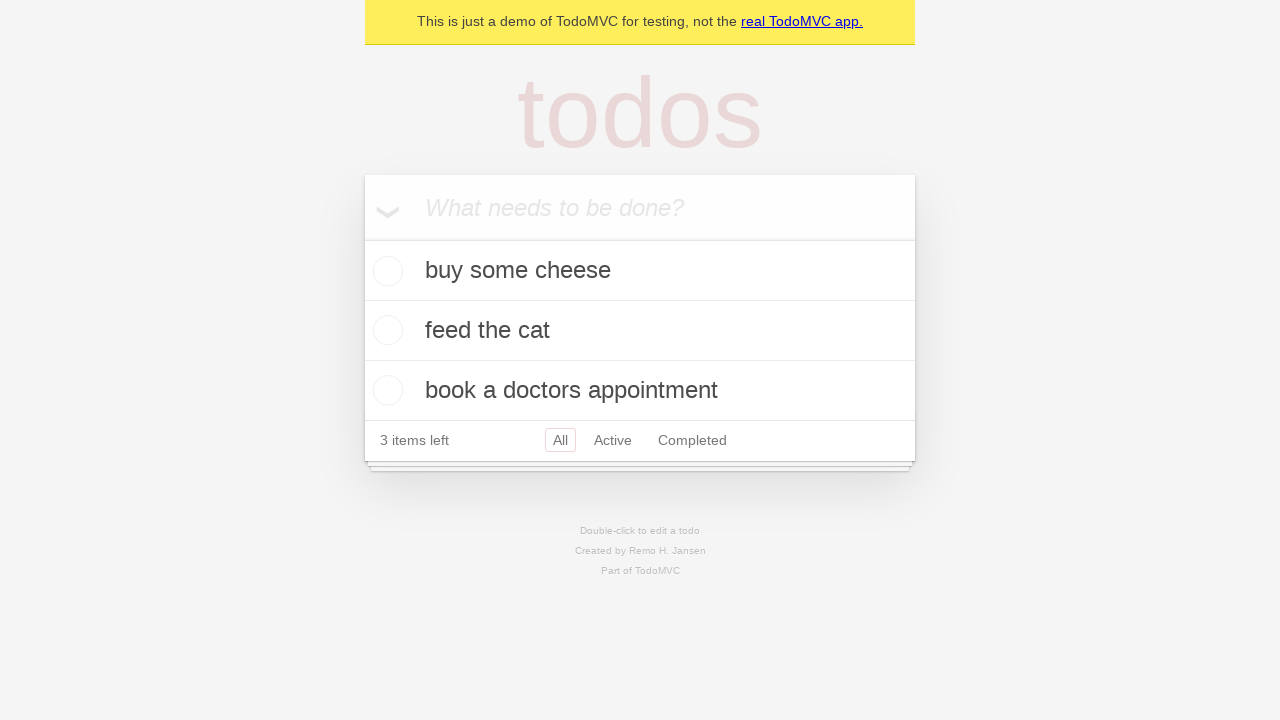

Double-clicked second todo item to enter edit mode at (640, 331) on internal:testid=[data-testid="todo-item"s] >> nth=1
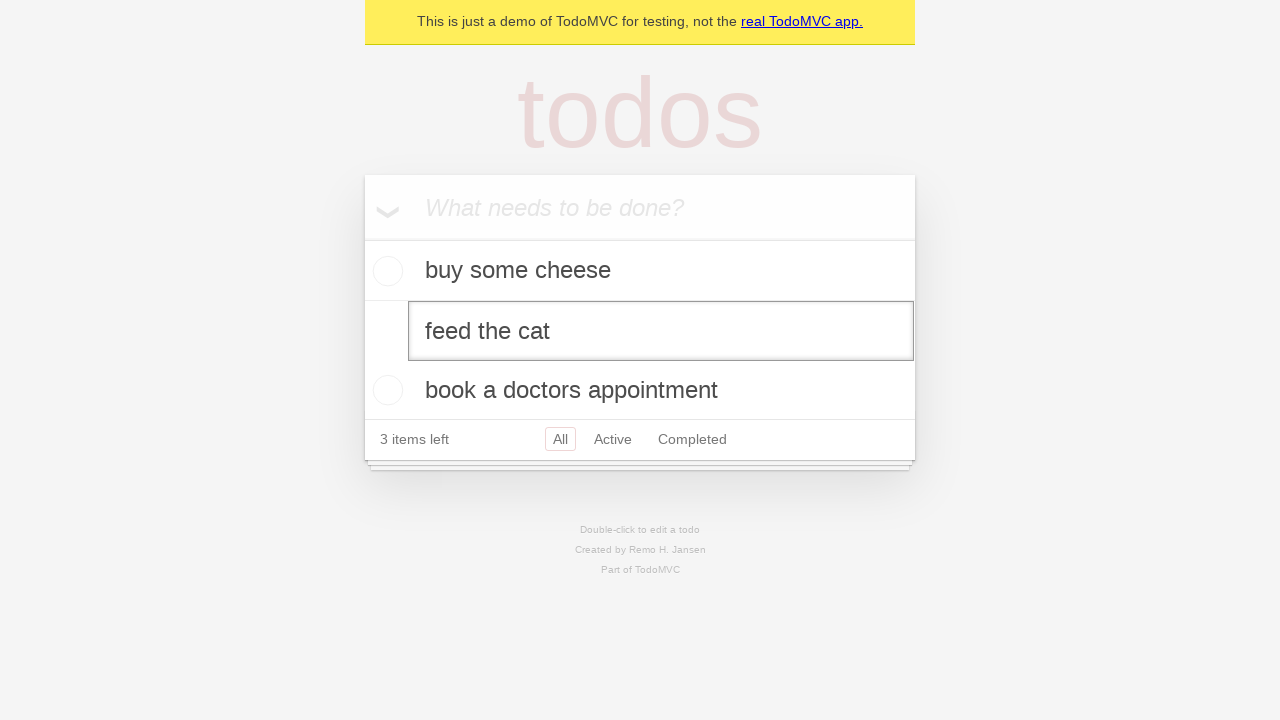

Filled edit field with 'buy some sausages' on internal:testid=[data-testid="todo-item"s] >> nth=1 >> internal:role=textbox[nam
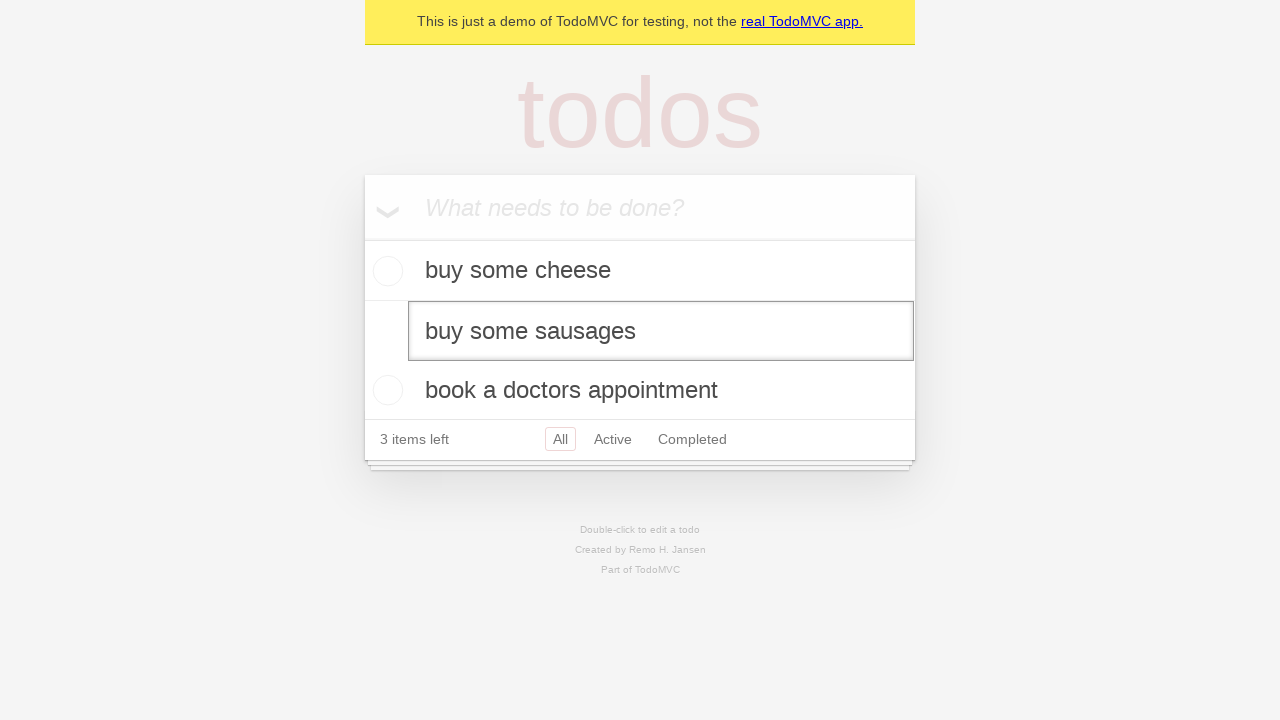

Pressed Escape key to cancel edit on internal:testid=[data-testid="todo-item"s] >> nth=1 >> internal:role=textbox[nam
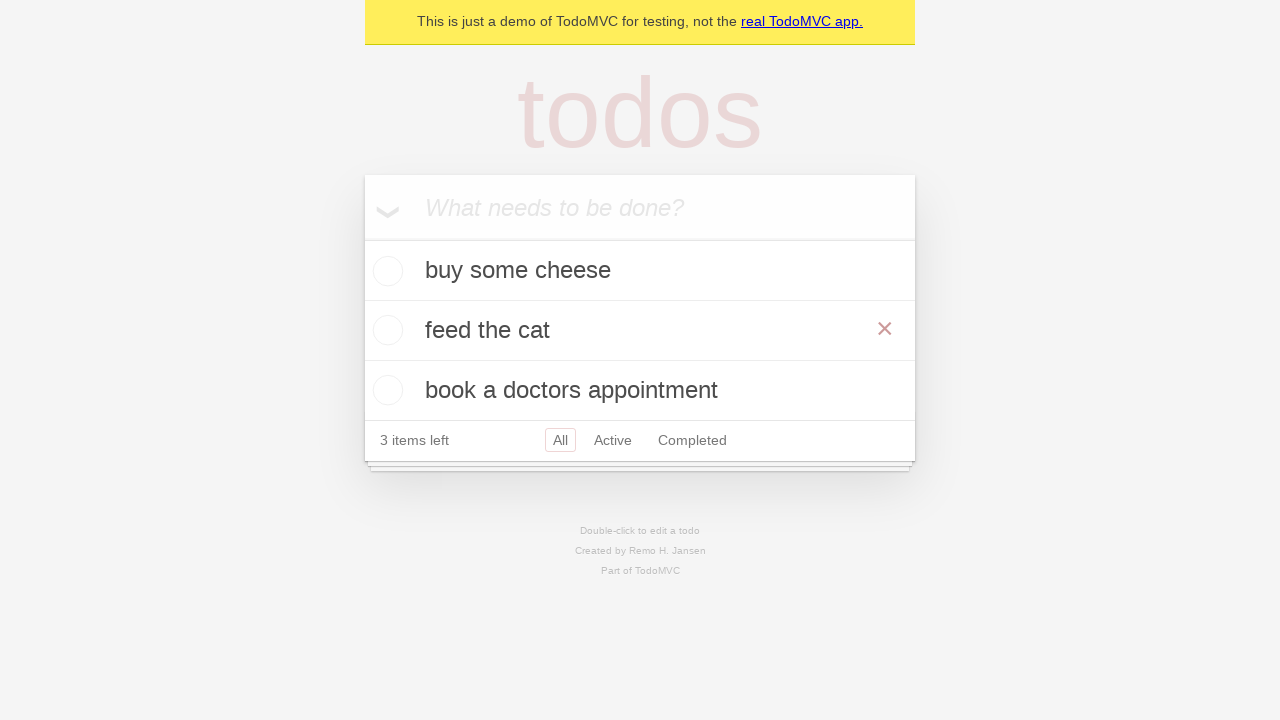

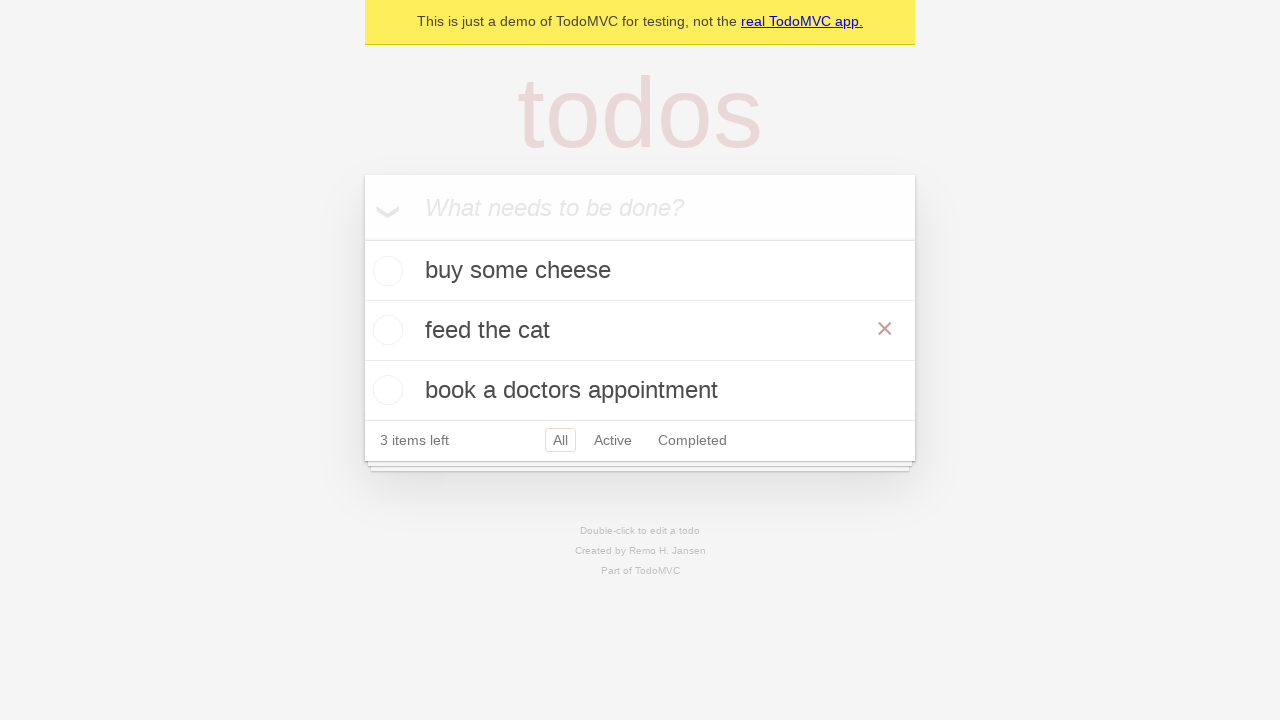